Tests scroll functionality by scrolling to a link element at the bottom of the page, then using keyboard navigation to scroll up and down the page.

Starting URL: https://practice.cydeo.com/

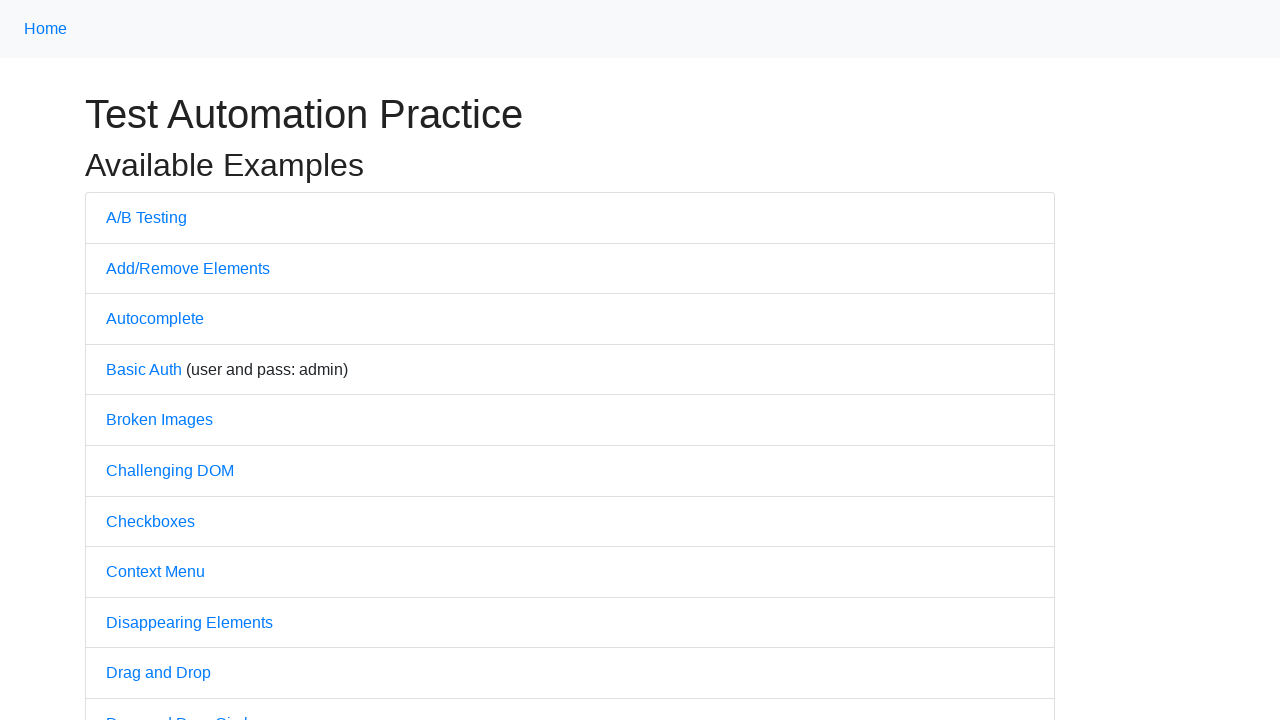

Scrolled CYDEO link into view at bottom of page
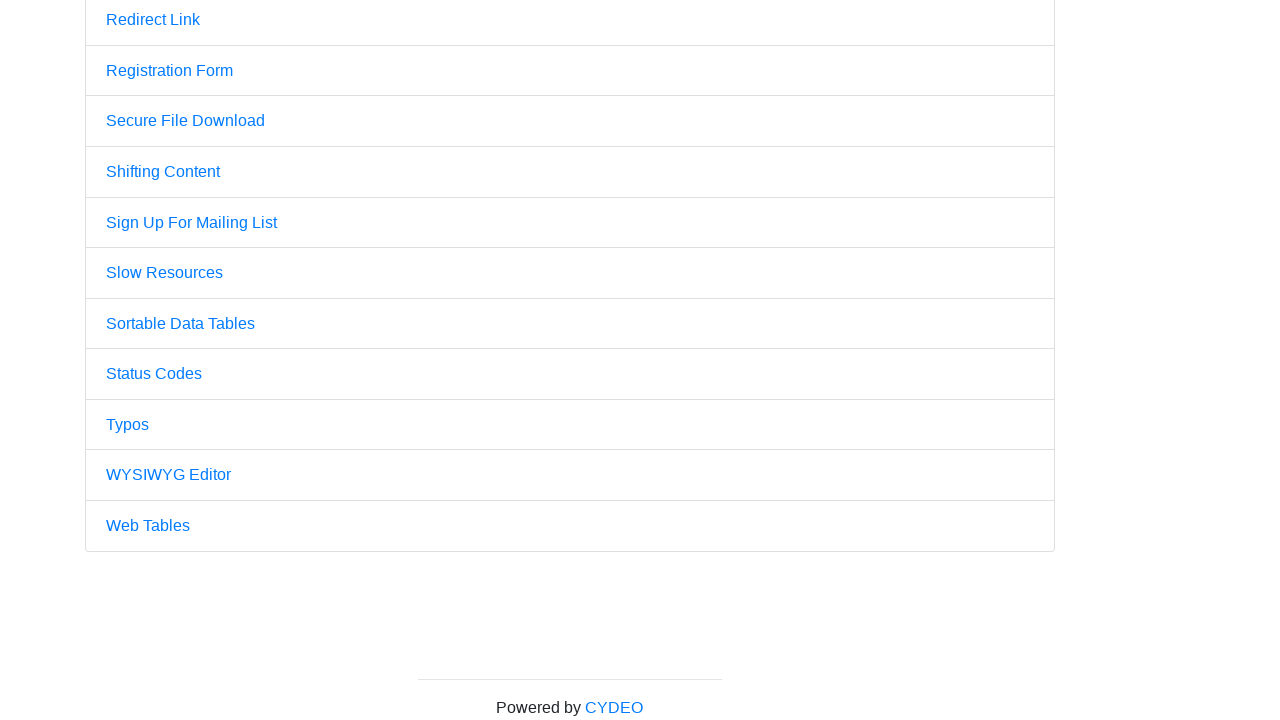

Pressed PageUp to scroll up
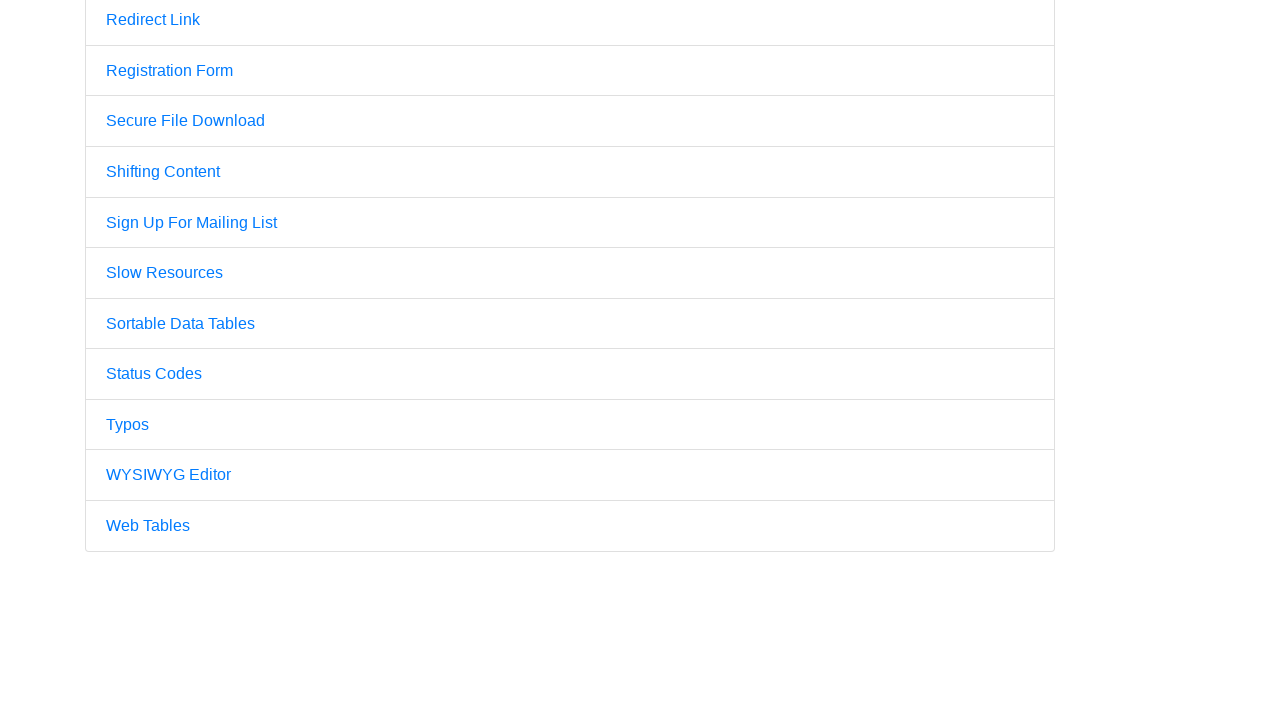

Pressed PageUp to scroll up again
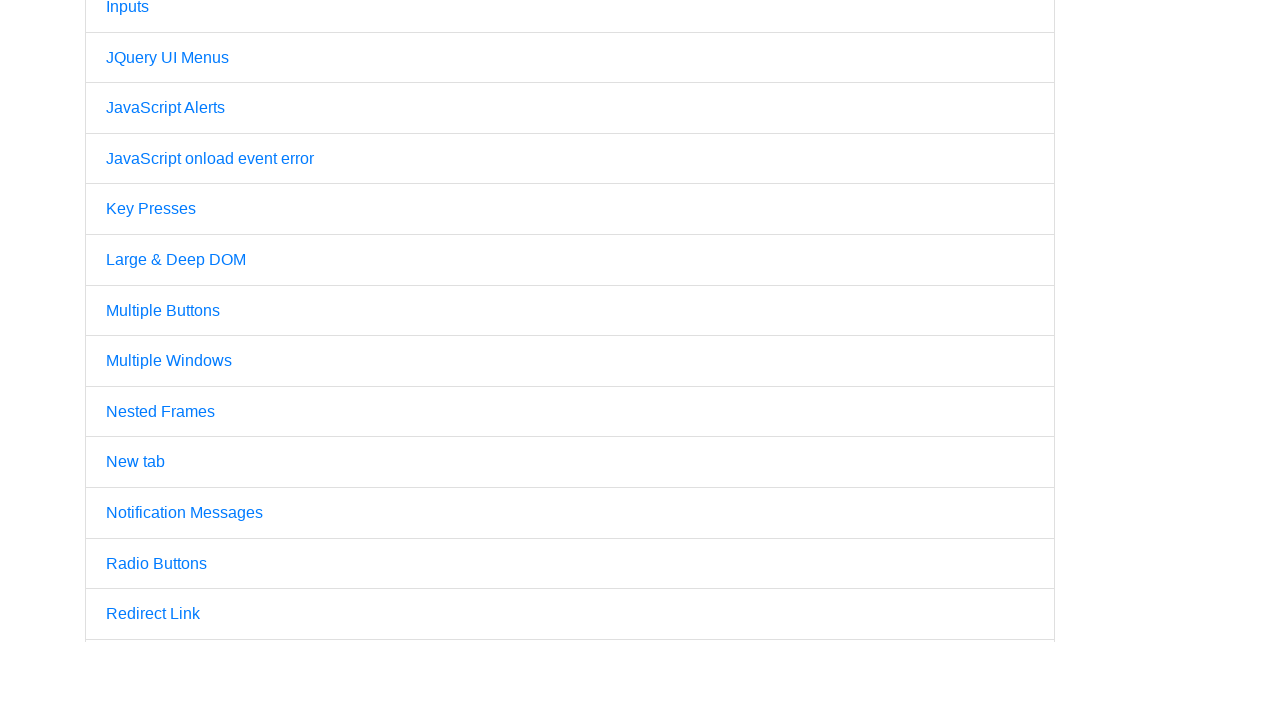

Pressed PageUp to scroll up a third time
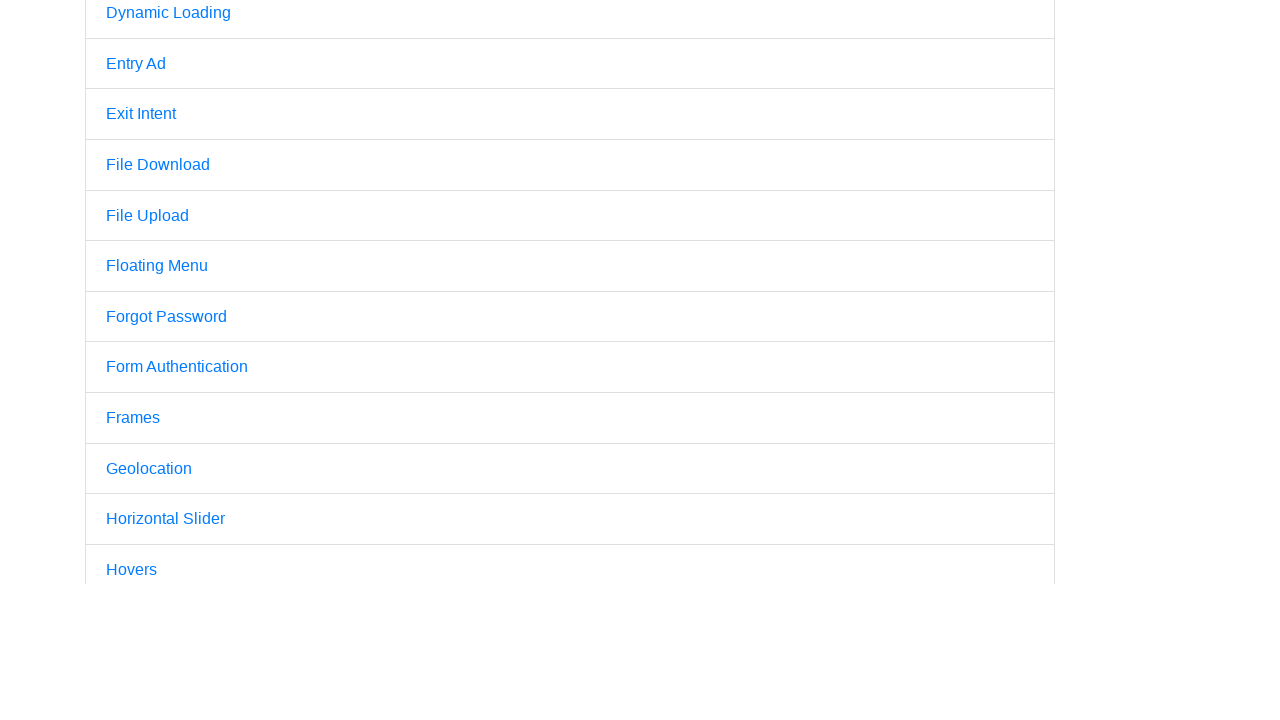

Pressed ArrowDown to scroll down
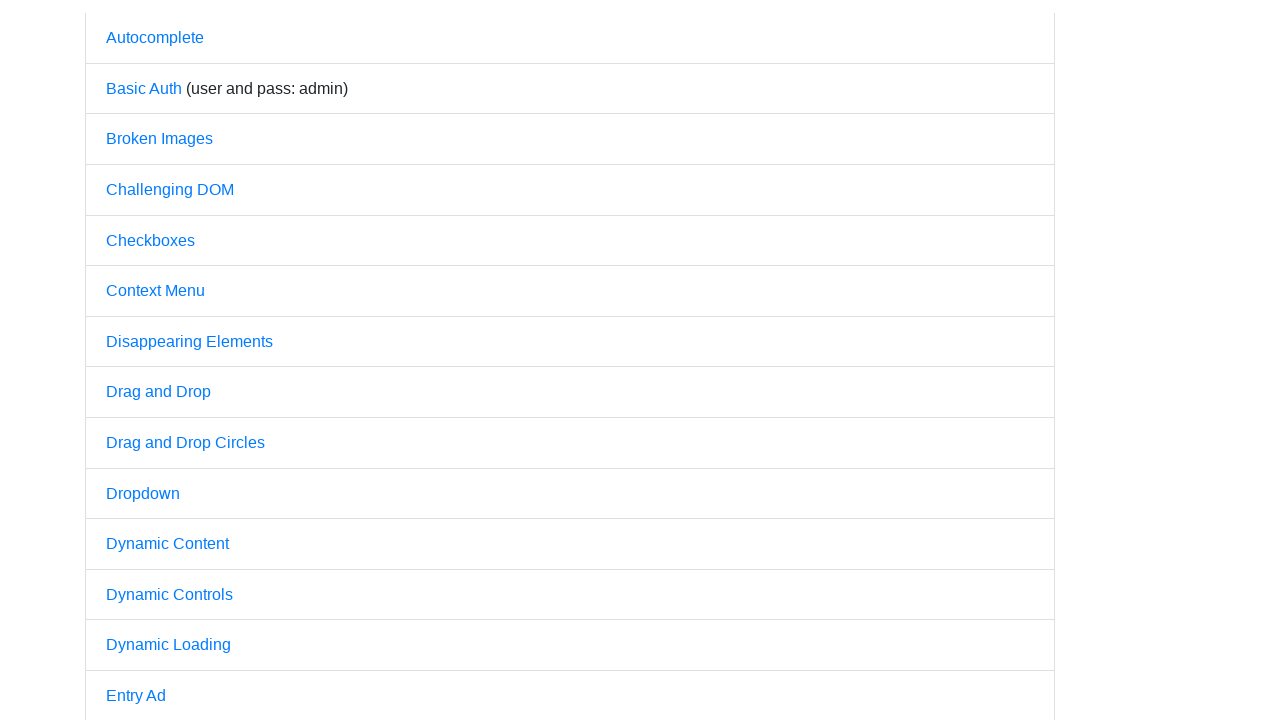

Pressed ArrowUp to scroll up
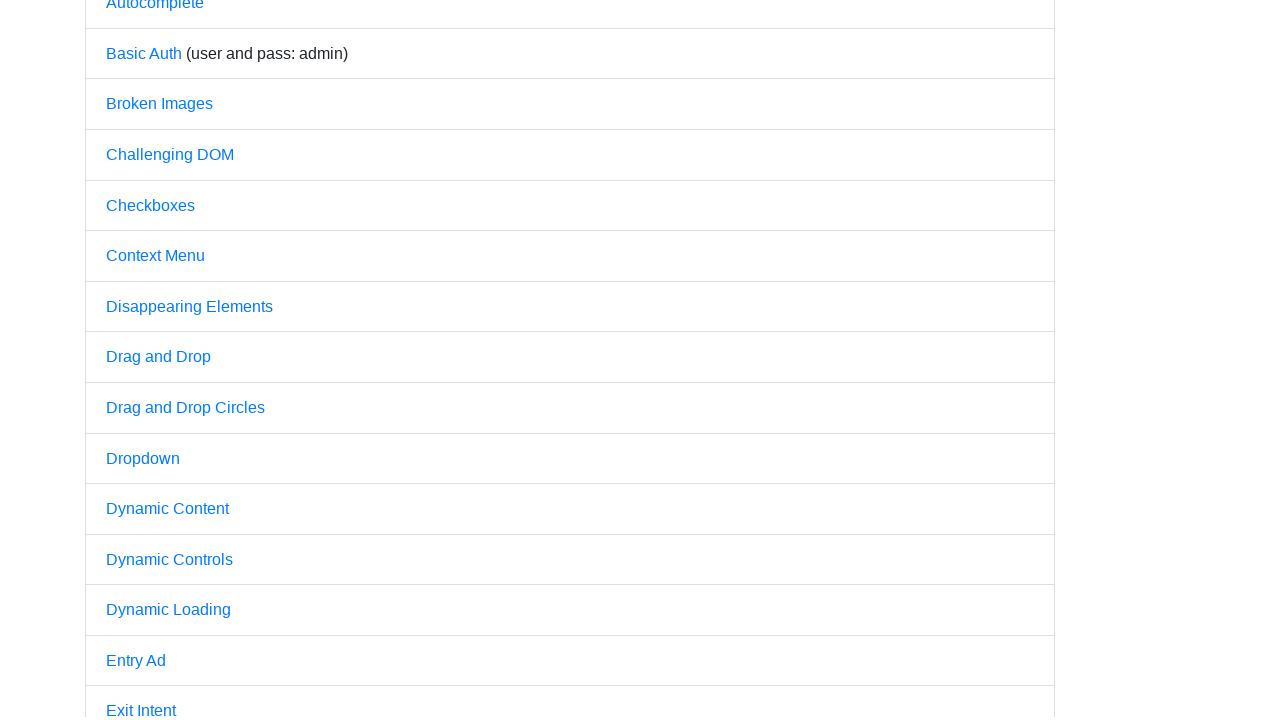

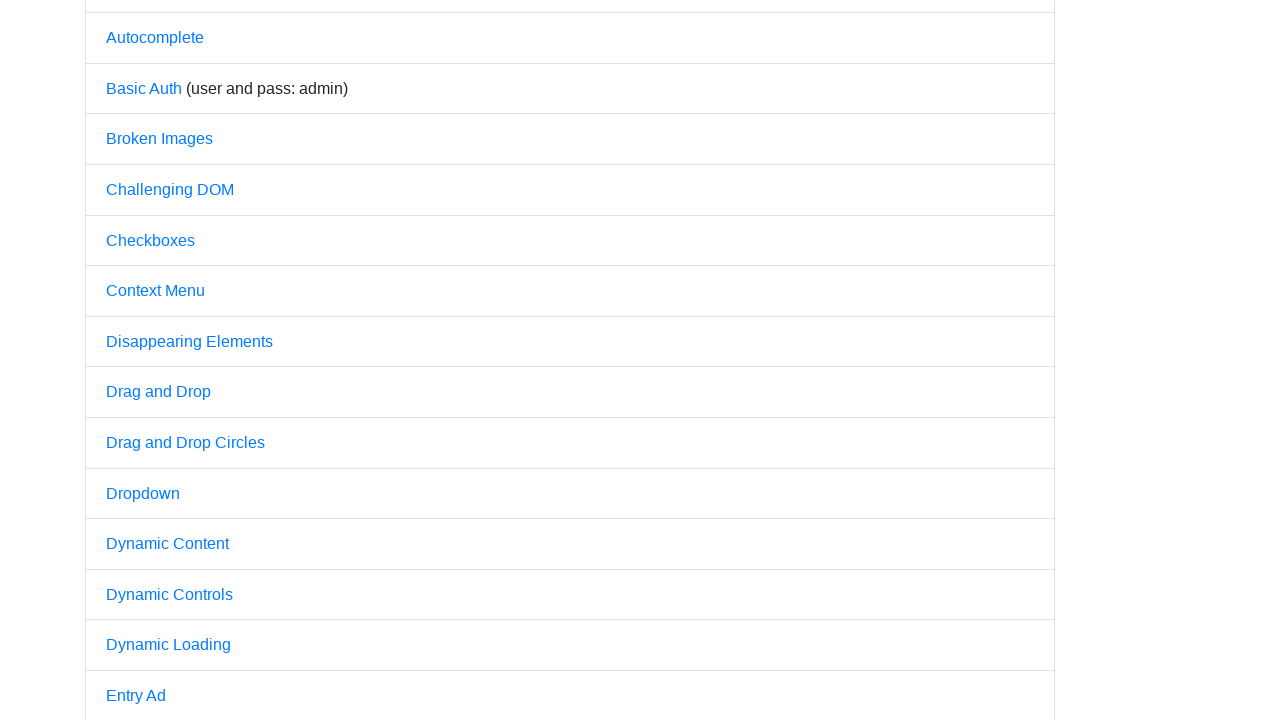